Tests the first FAQ accordion item about pricing and payment by clicking it and verifying the expanded text content

Starting URL: https://qa-scooter.praktikum-services.ru/

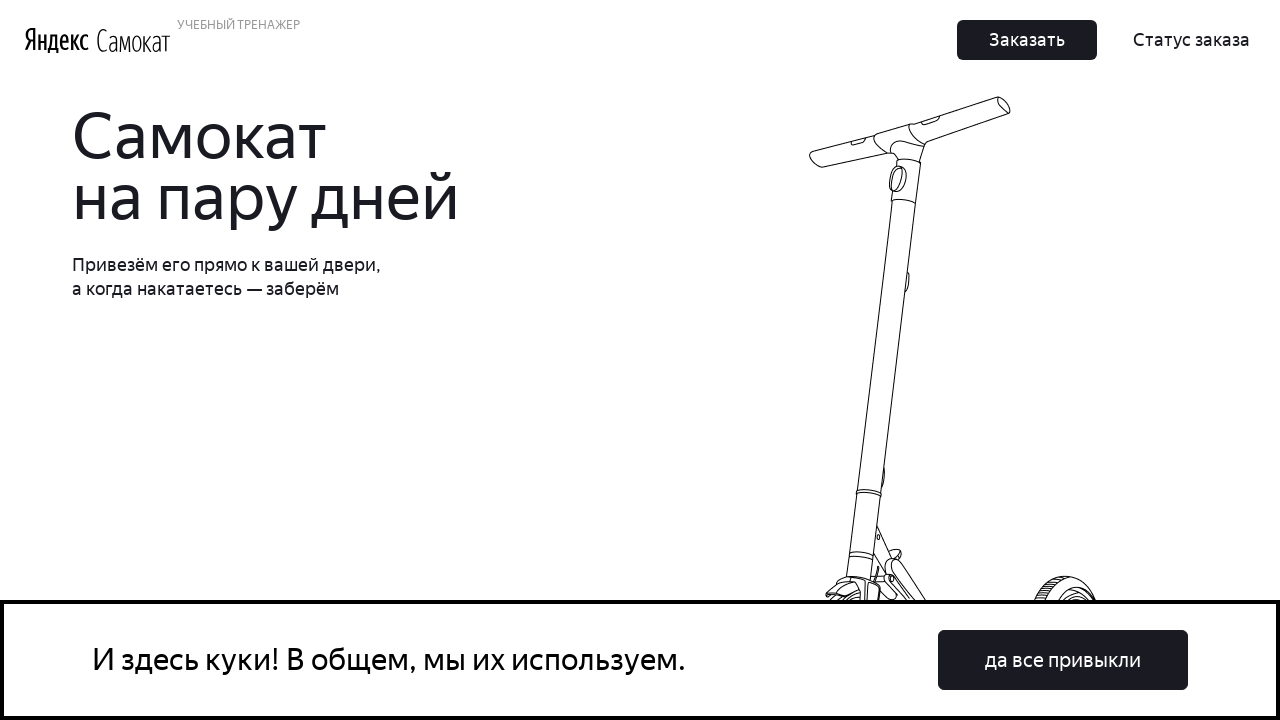

Scrolled to FAQ section
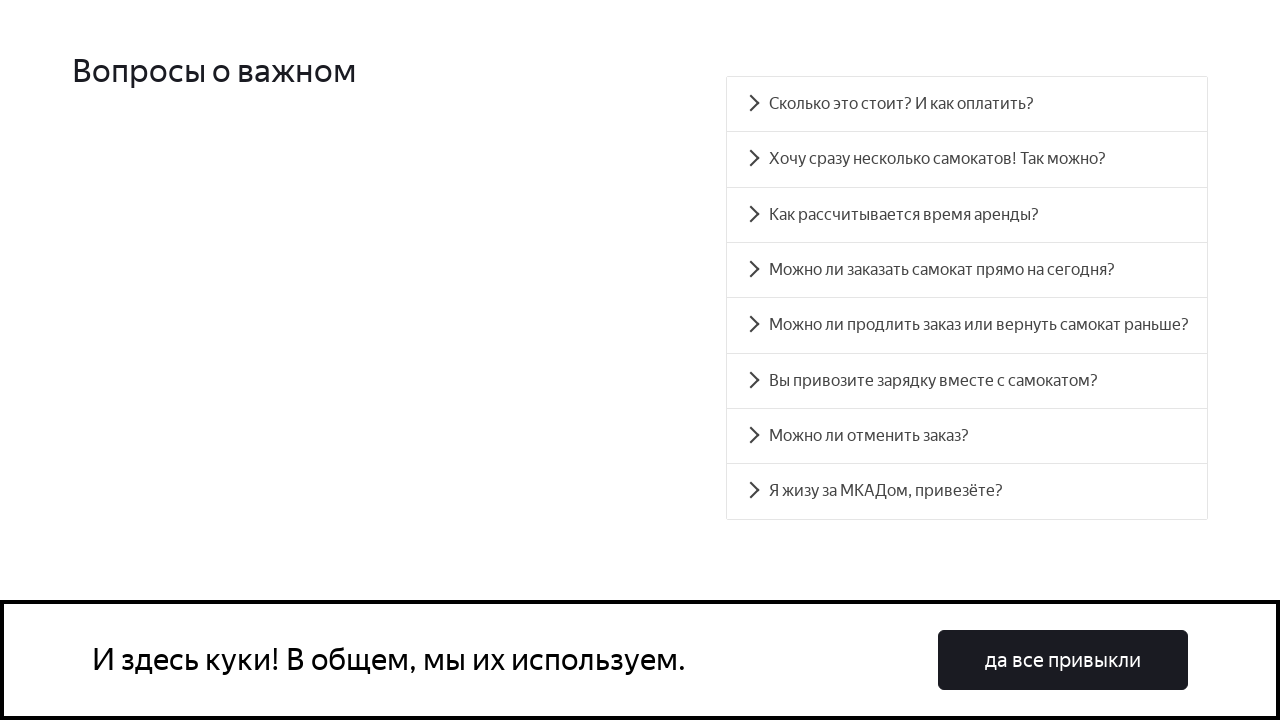

Clicked on first FAQ accordion item about pricing and payment at (967, 104) on #accordion__heading-0
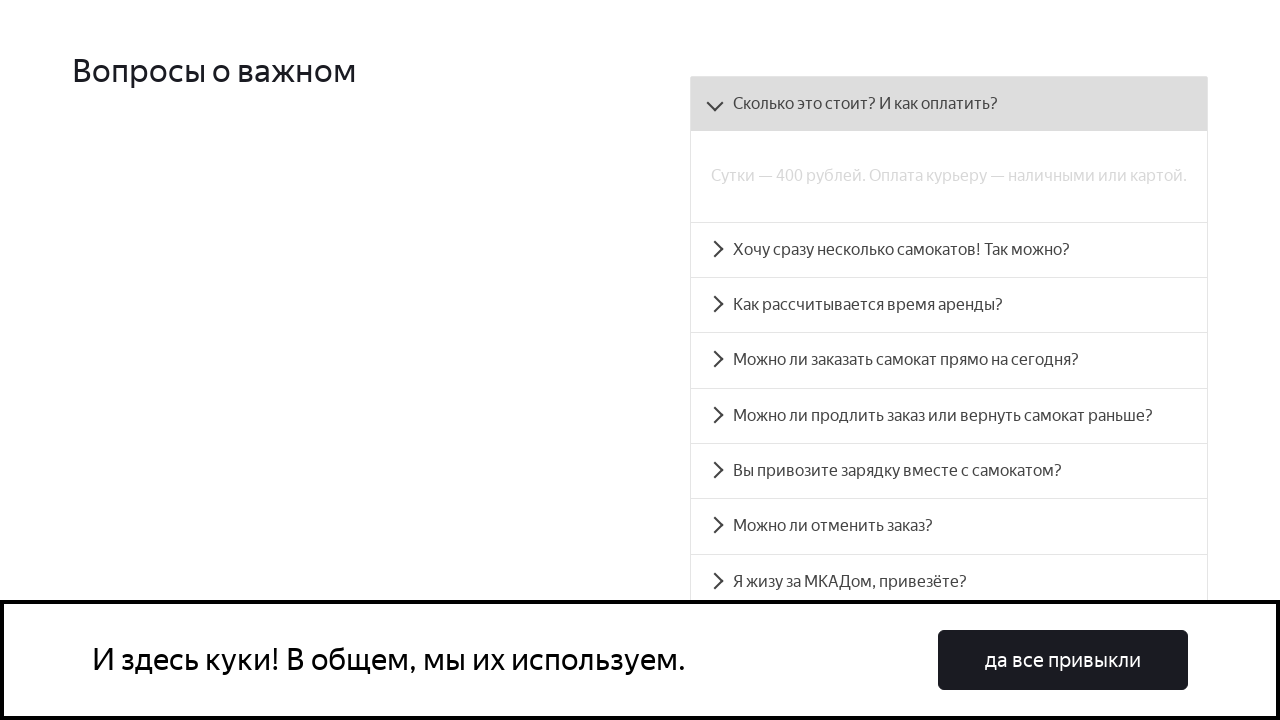

Accordion panel expanded and pricing/payment text content is visible
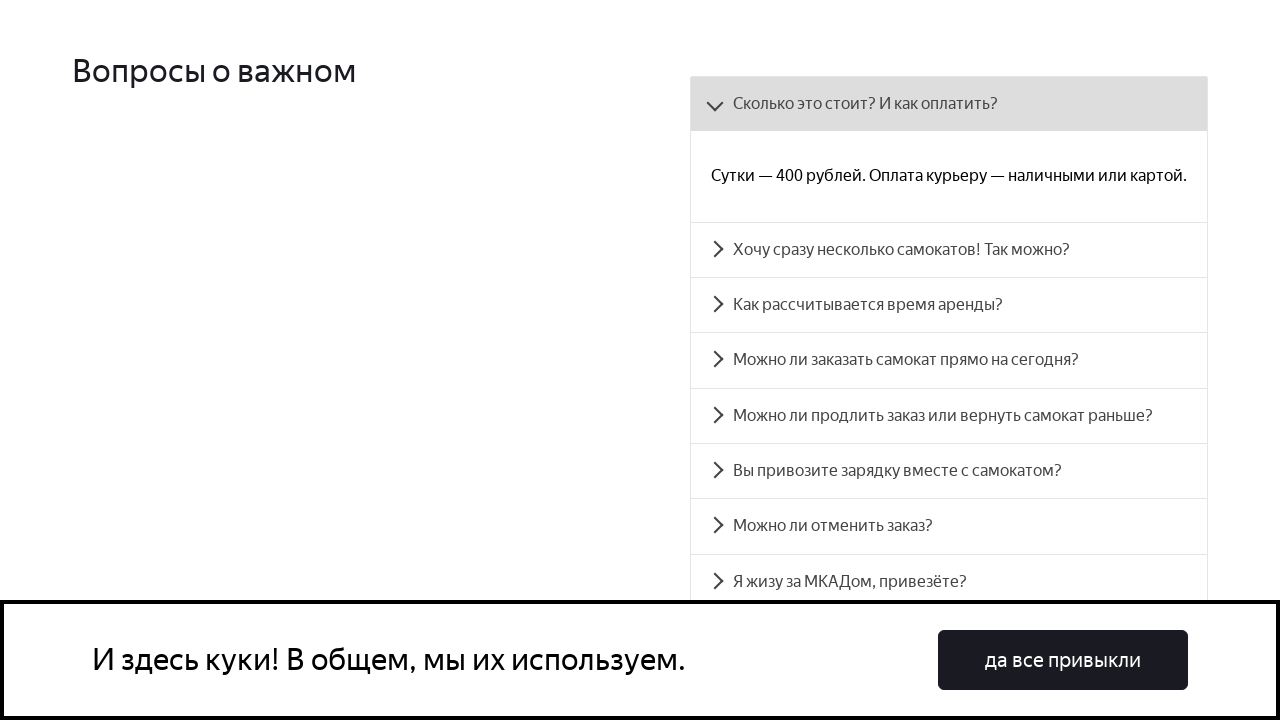

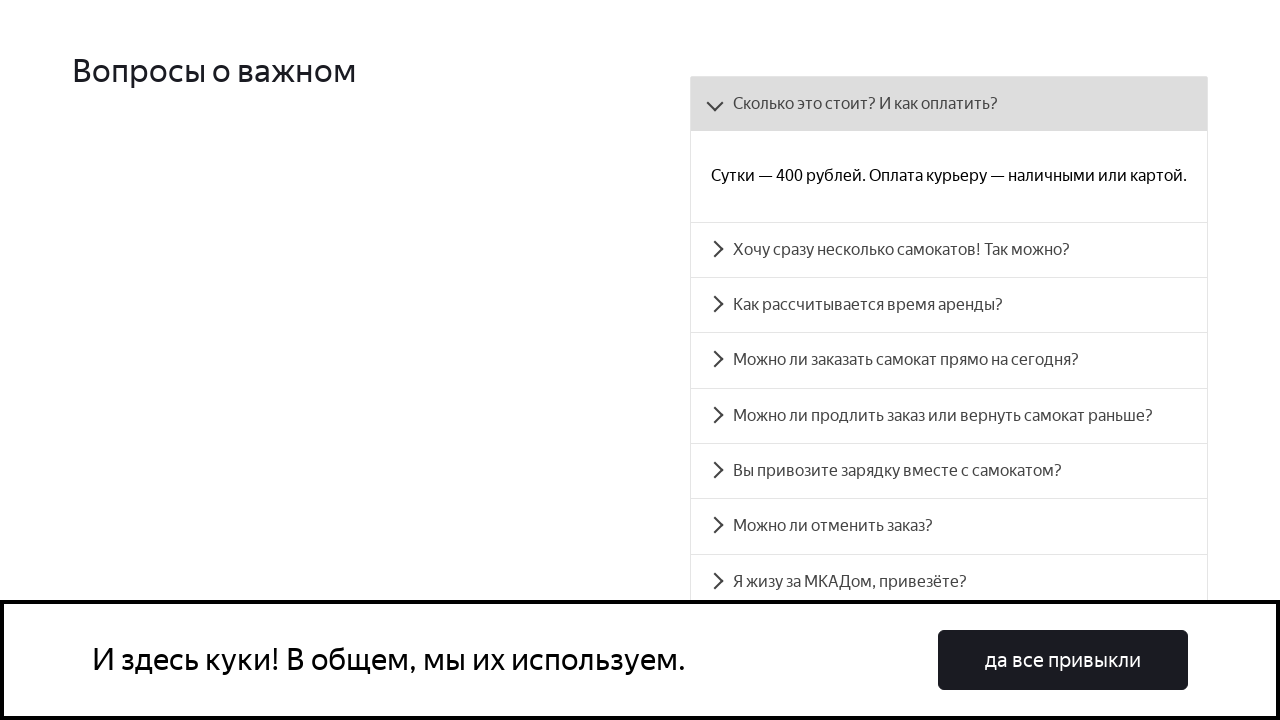